Tests checkbox functionality by checking all checkboxes on the page, then unchecking them using an alternate method

Starting URL: https://testautomationpractice.blogspot.com/

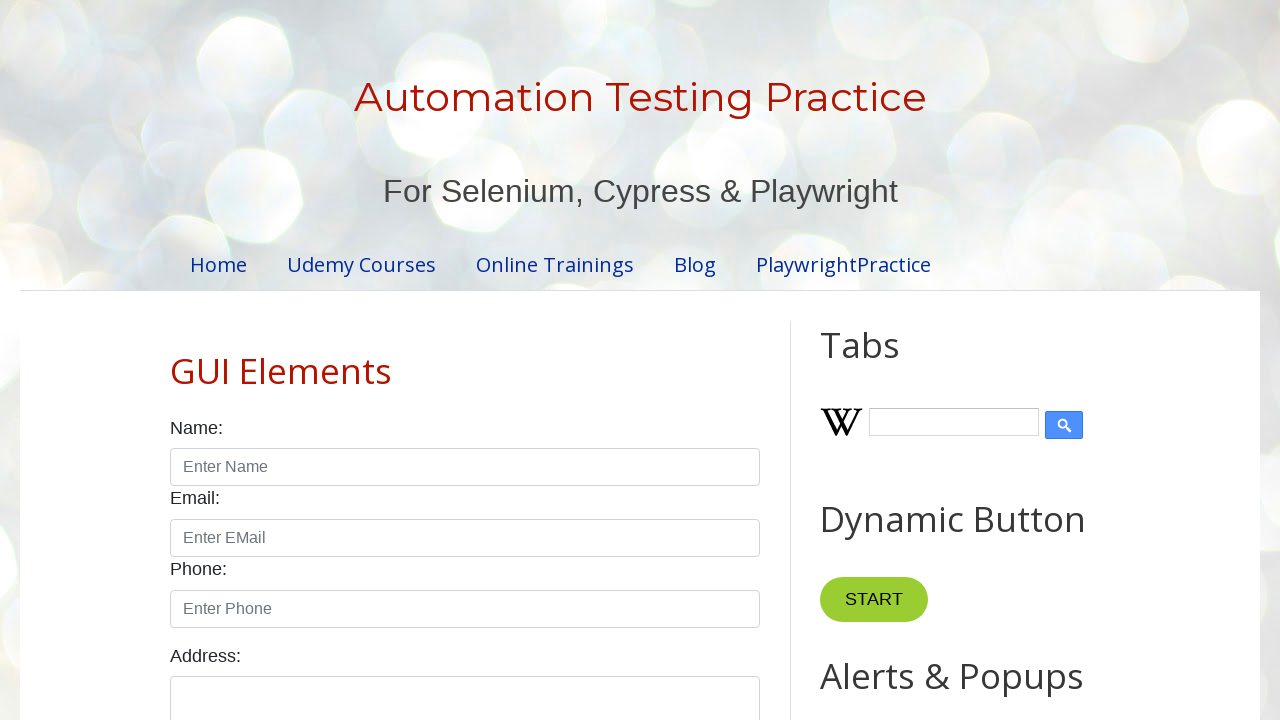

Located all checkboxes on the page
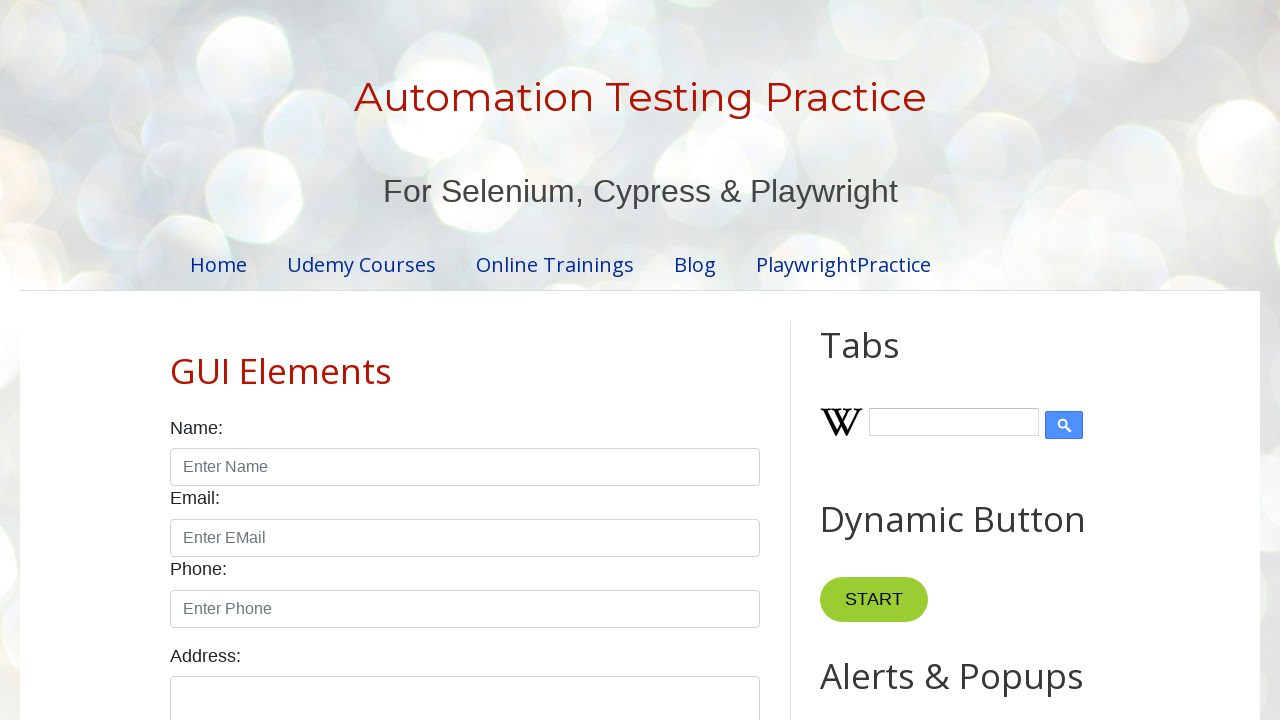

Found 7 checkboxes
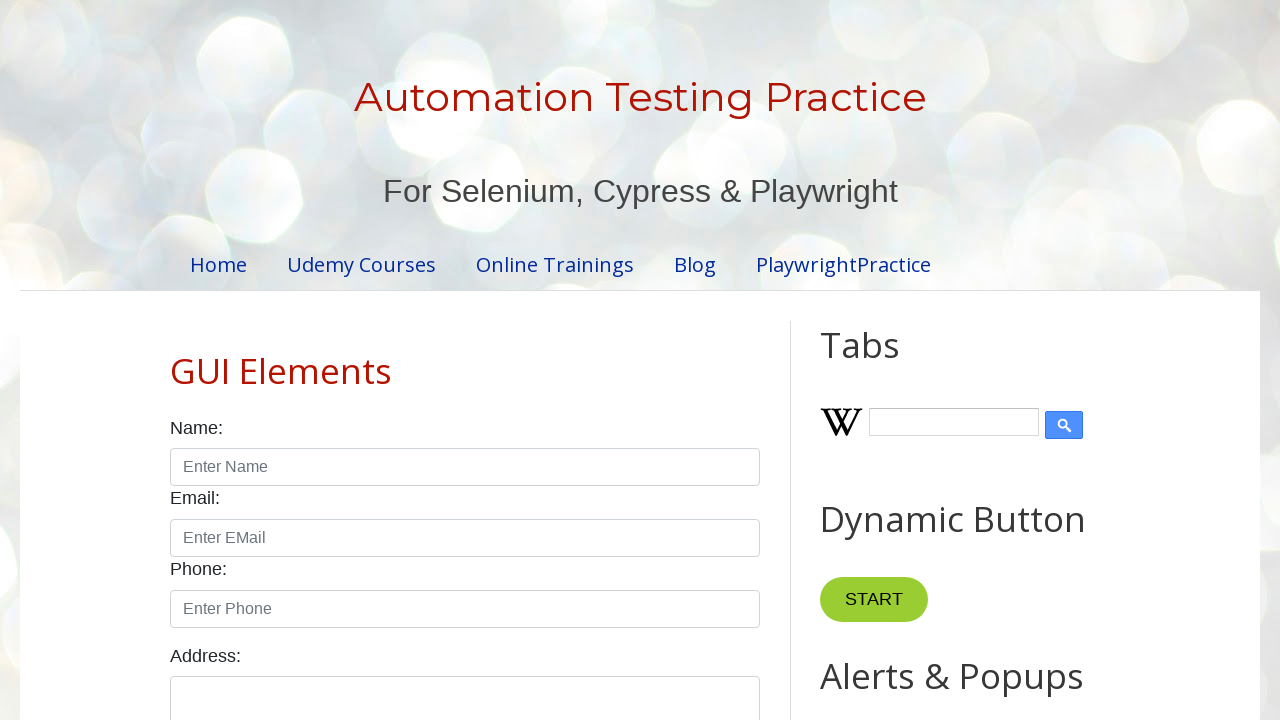

Checked checkbox 1 of 7 at (176, 360) on xpath=//input[contains(@class,'form-check') and @type='checkbox'] >> nth=0
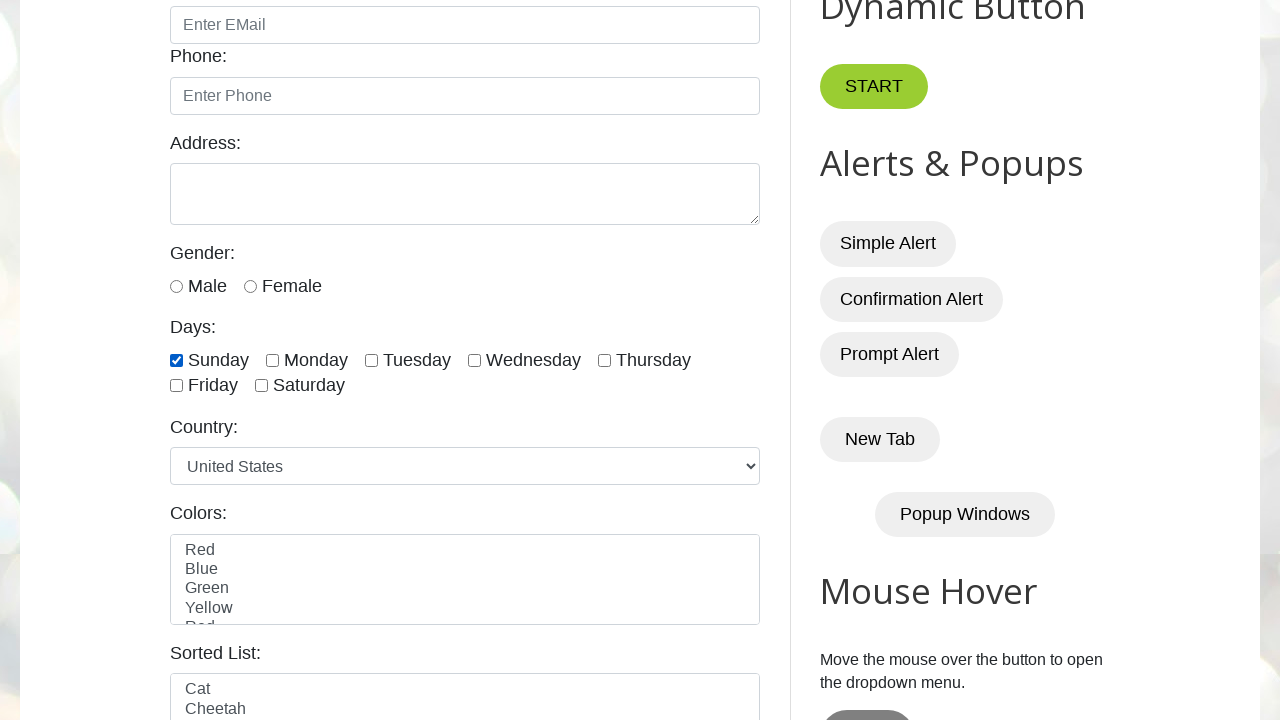

Checked checkbox 2 of 7 at (272, 360) on xpath=//input[contains(@class,'form-check') and @type='checkbox'] >> nth=1
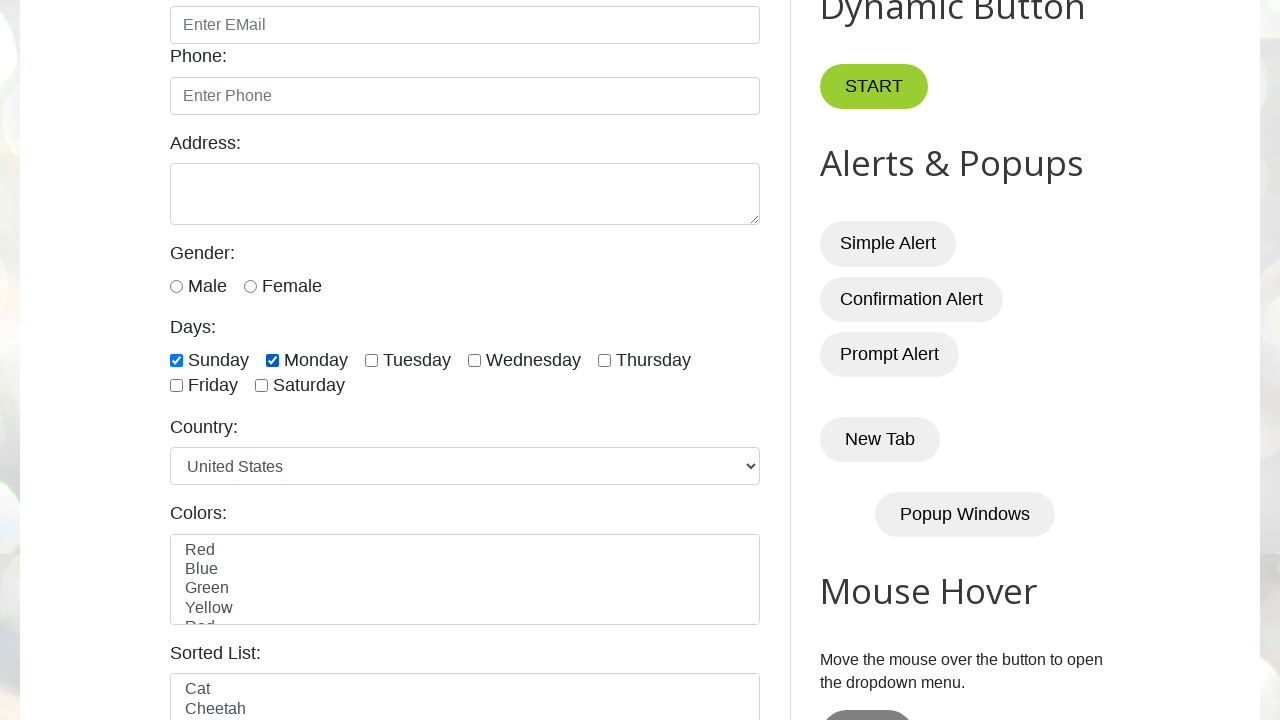

Checked checkbox 3 of 7 at (372, 360) on xpath=//input[contains(@class,'form-check') and @type='checkbox'] >> nth=2
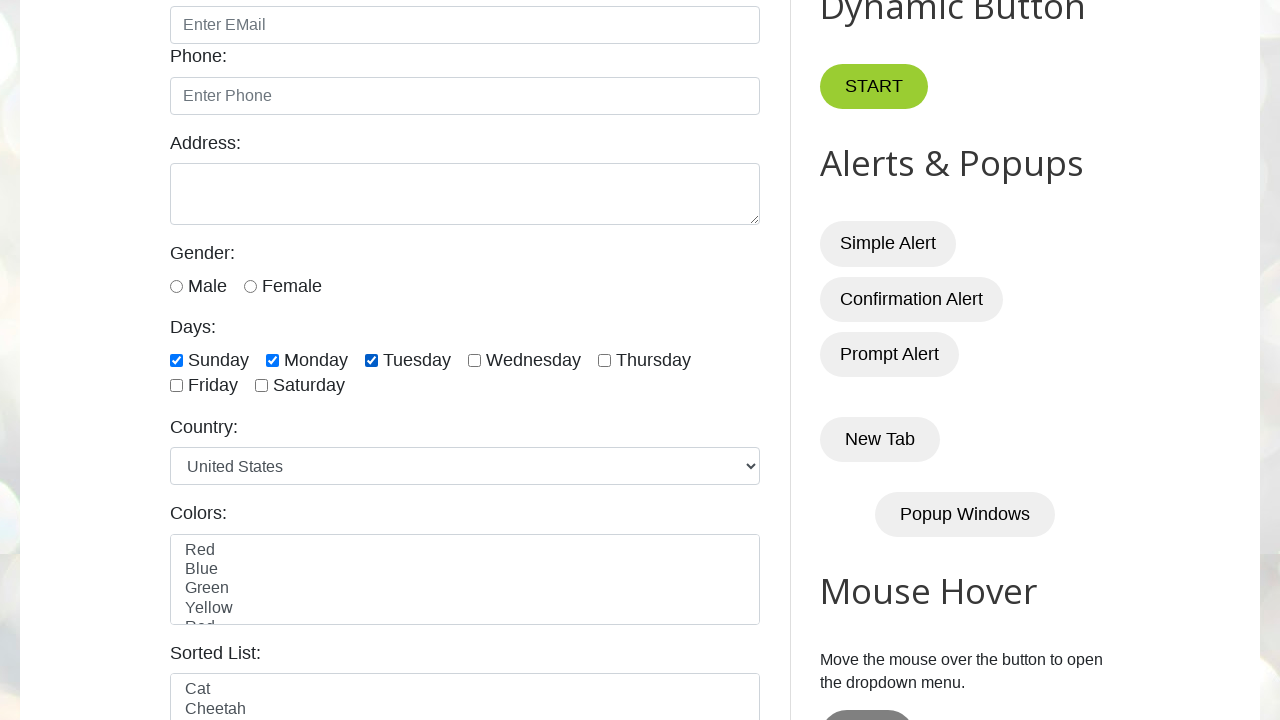

Checked checkbox 4 of 7 at (474, 360) on xpath=//input[contains(@class,'form-check') and @type='checkbox'] >> nth=3
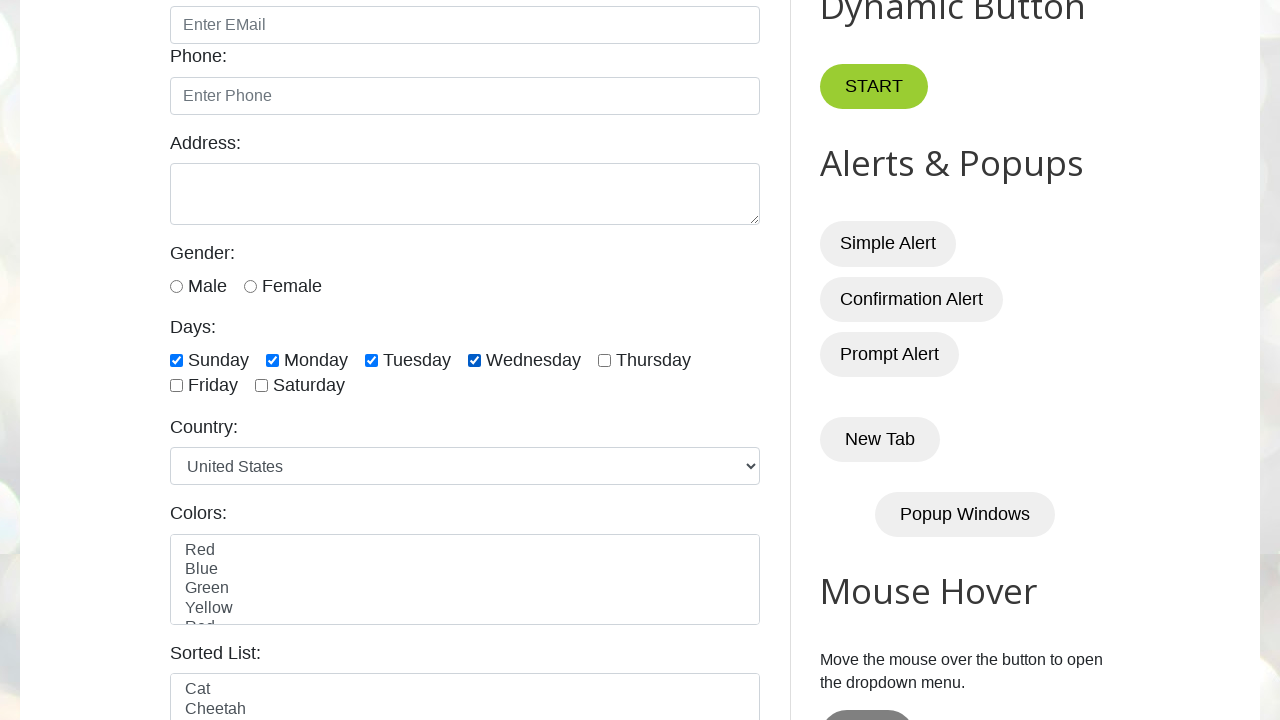

Checked checkbox 5 of 7 at (604, 360) on xpath=//input[contains(@class,'form-check') and @type='checkbox'] >> nth=4
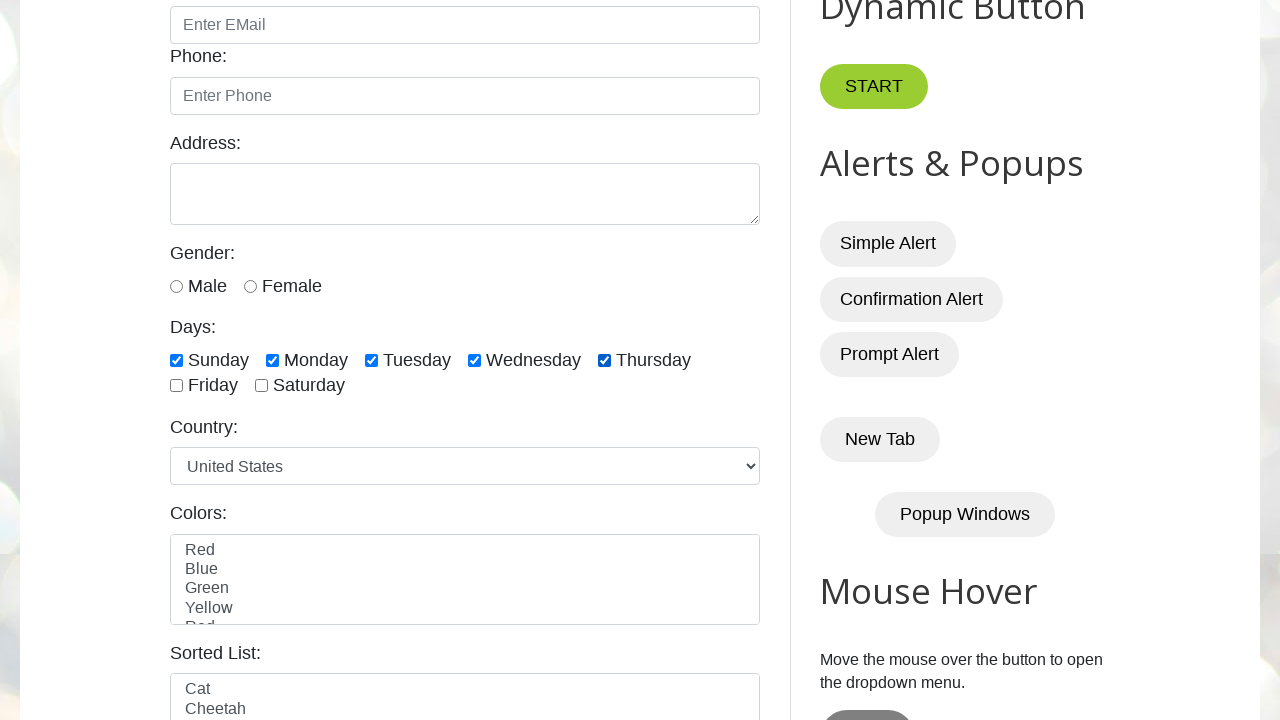

Checked checkbox 6 of 7 at (176, 386) on xpath=//input[contains(@class,'form-check') and @type='checkbox'] >> nth=5
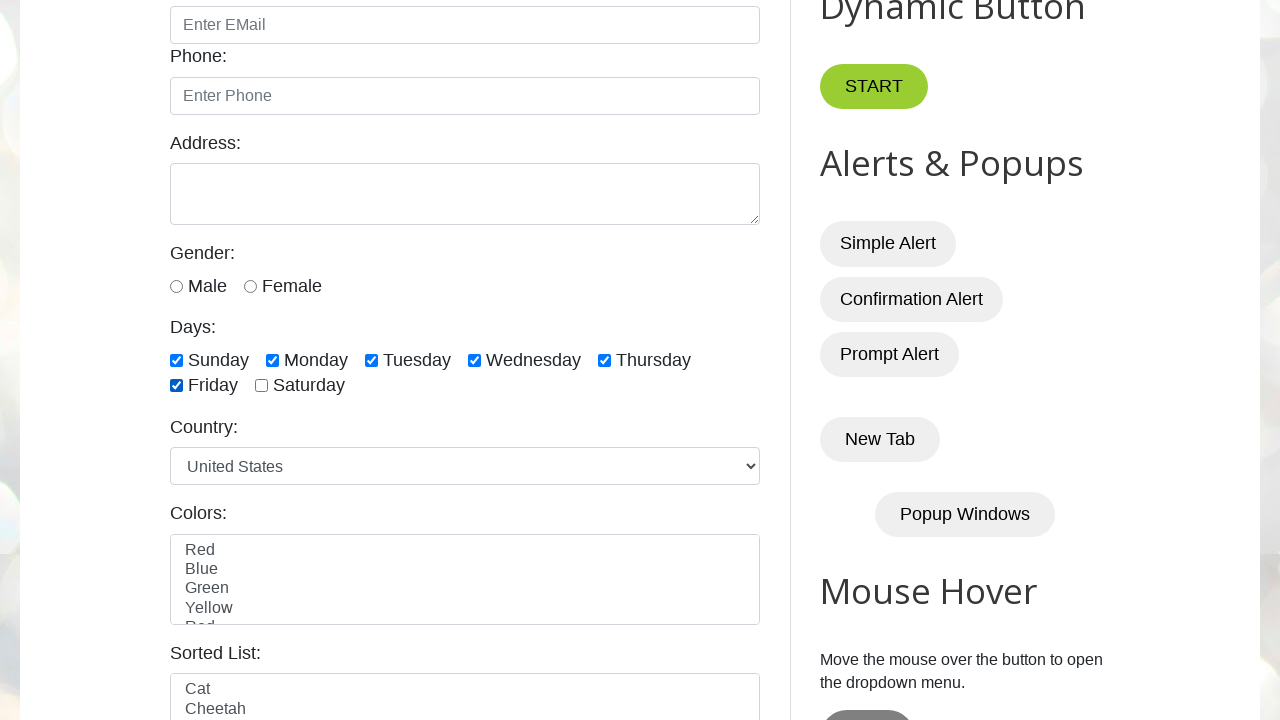

Checked checkbox 7 of 7 at (262, 386) on xpath=//input[contains(@class,'form-check') and @type='checkbox'] >> nth=6
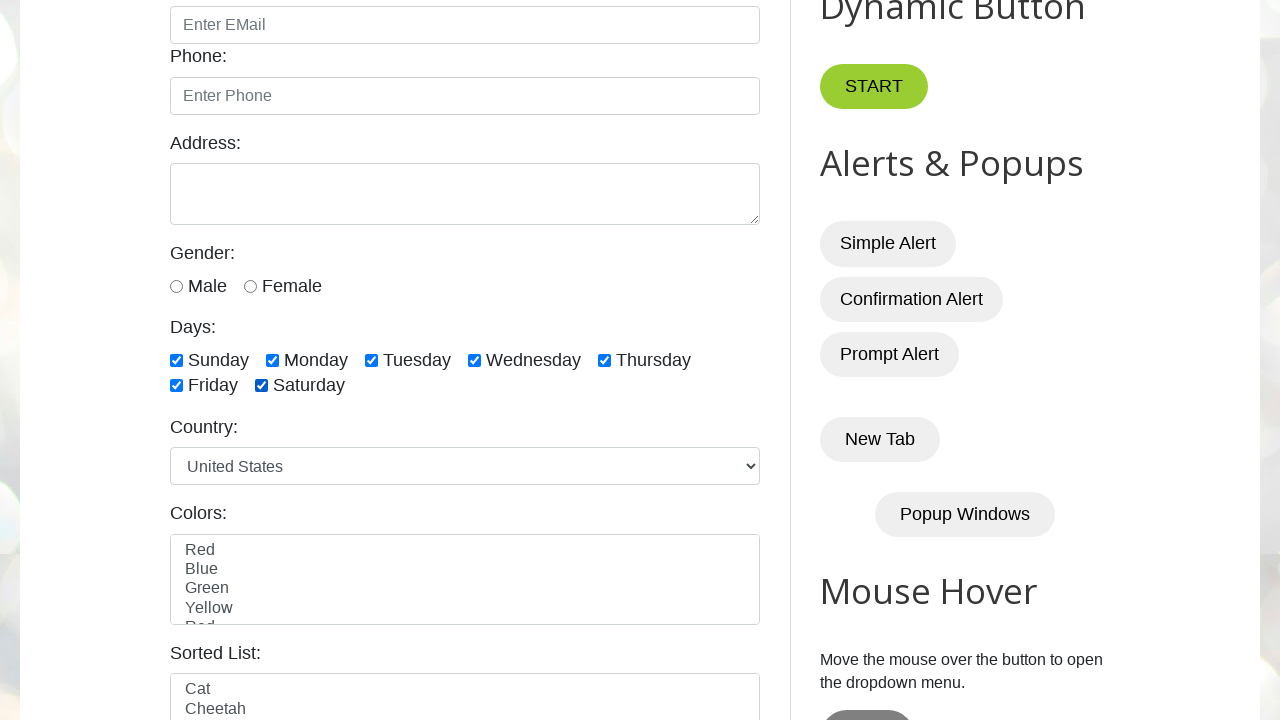

Unchecked checkbox 1 of 7 using alternate method at (176, 360) on (//input[contains(@class,'form-check') and @type='checkbox'])[1]
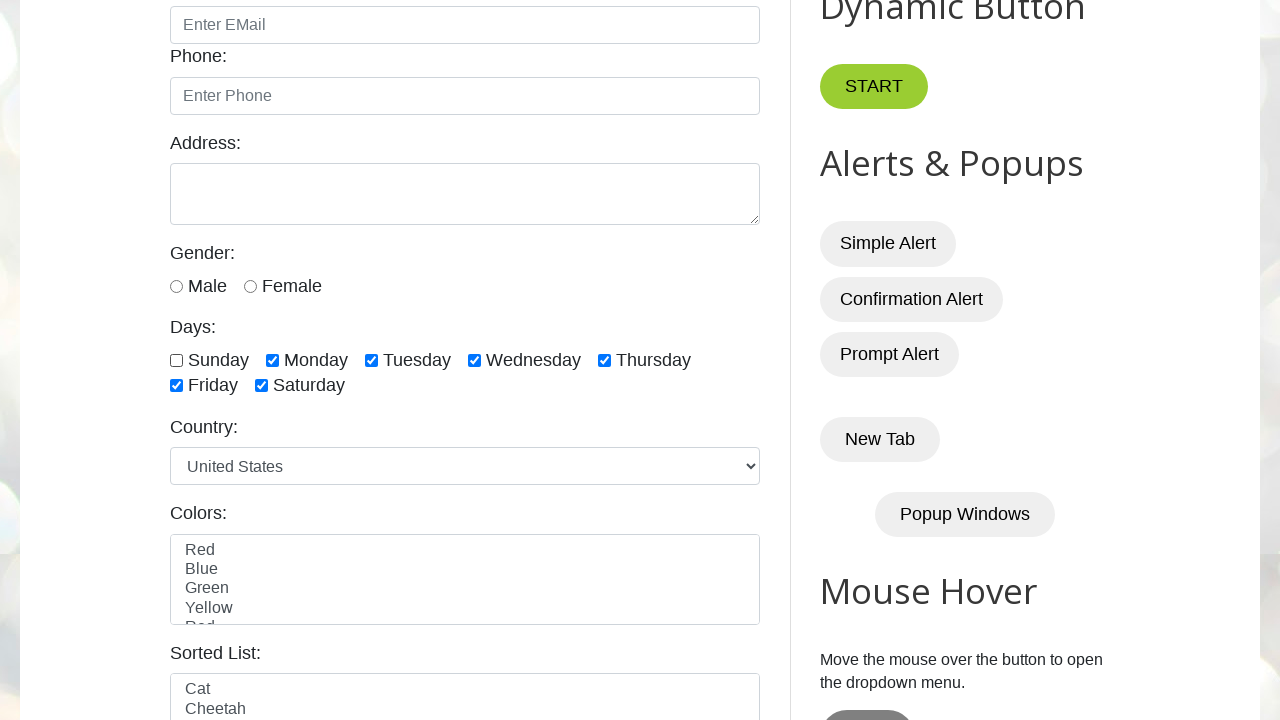

Unchecked checkbox 2 of 7 using alternate method at (272, 360) on (//input[contains(@class,'form-check') and @type='checkbox'])[2]
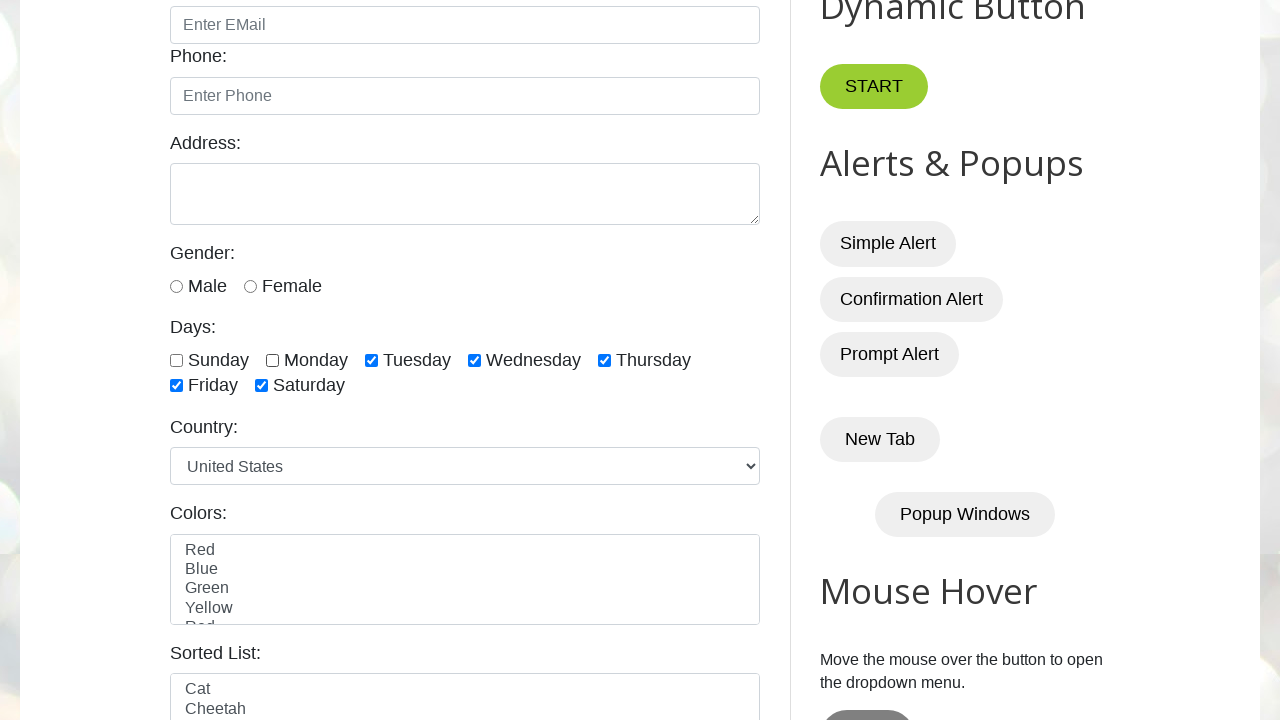

Unchecked checkbox 3 of 7 using alternate method at (372, 360) on (//input[contains(@class,'form-check') and @type='checkbox'])[3]
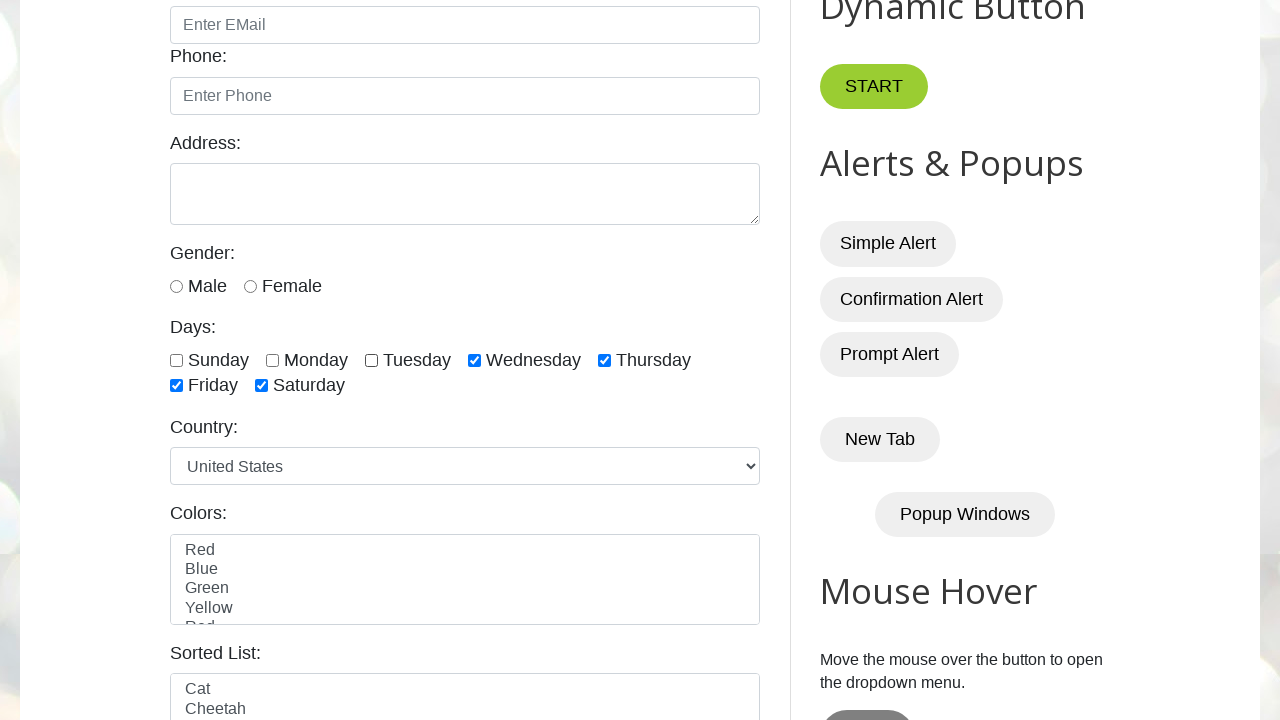

Unchecked checkbox 4 of 7 using alternate method at (474, 360) on (//input[contains(@class,'form-check') and @type='checkbox'])[4]
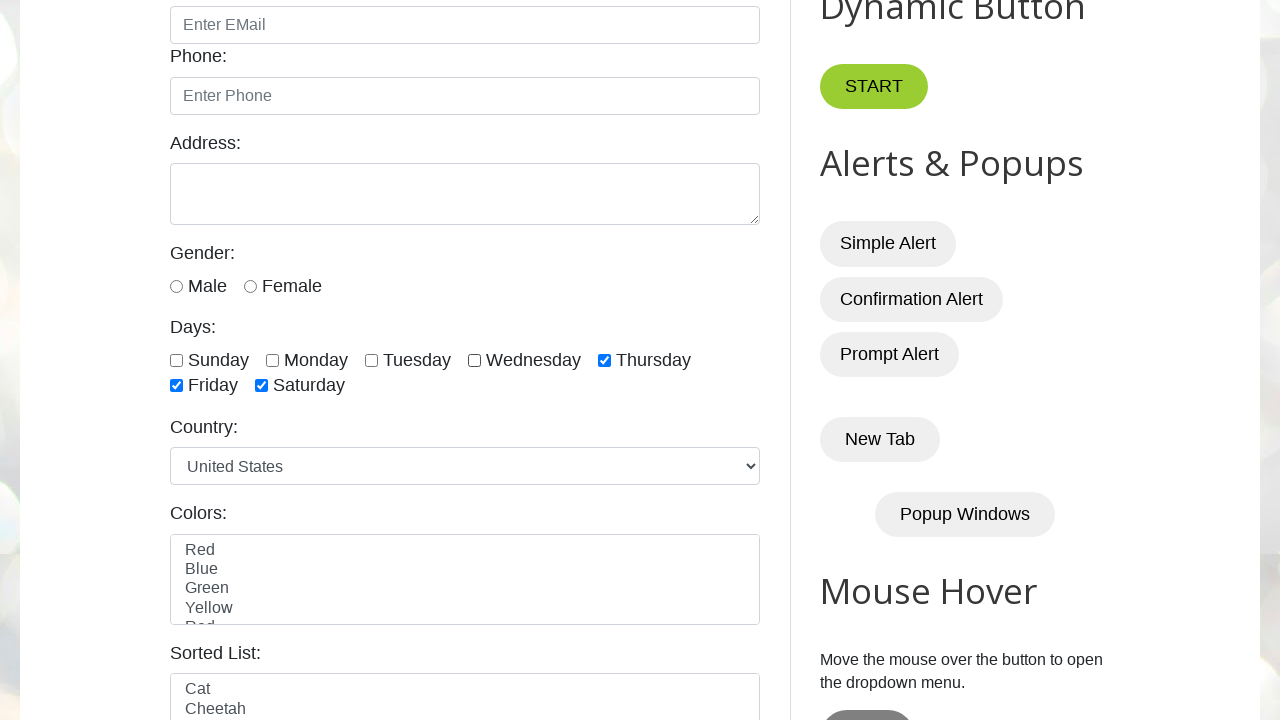

Unchecked checkbox 5 of 7 using alternate method at (604, 360) on (//input[contains(@class,'form-check') and @type='checkbox'])[5]
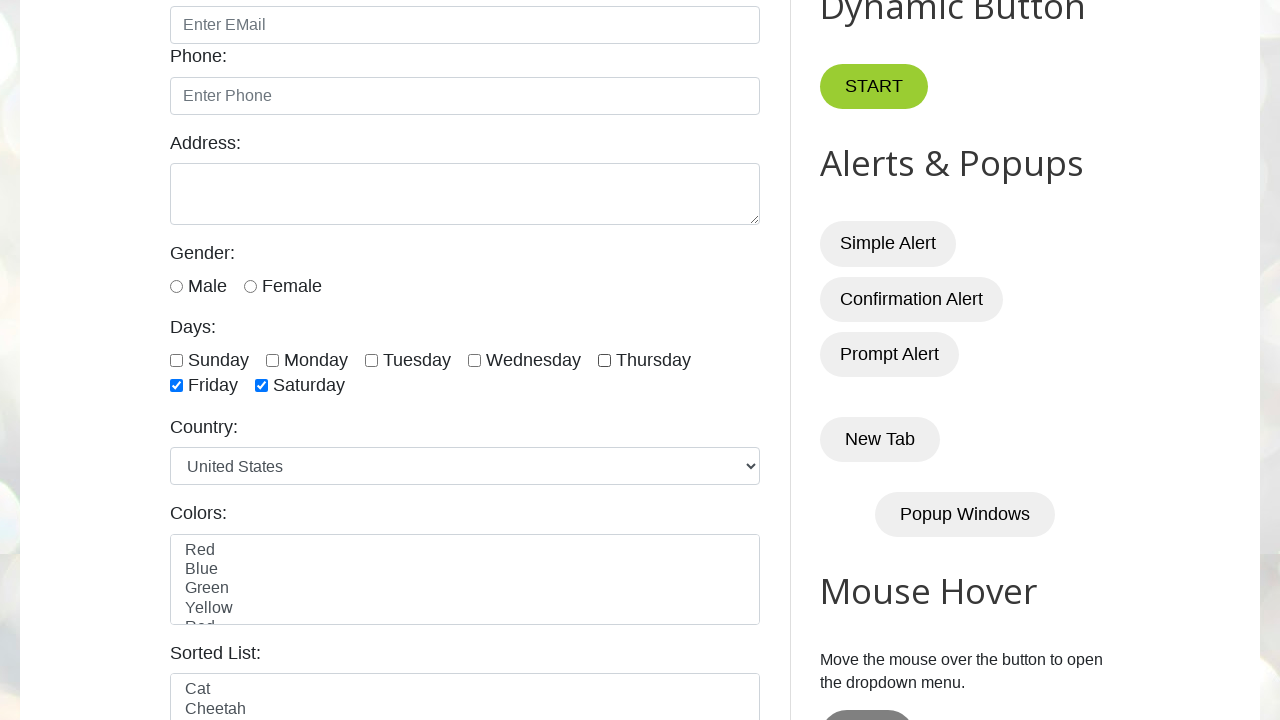

Unchecked checkbox 6 of 7 using alternate method at (176, 386) on (//input[contains(@class,'form-check') and @type='checkbox'])[6]
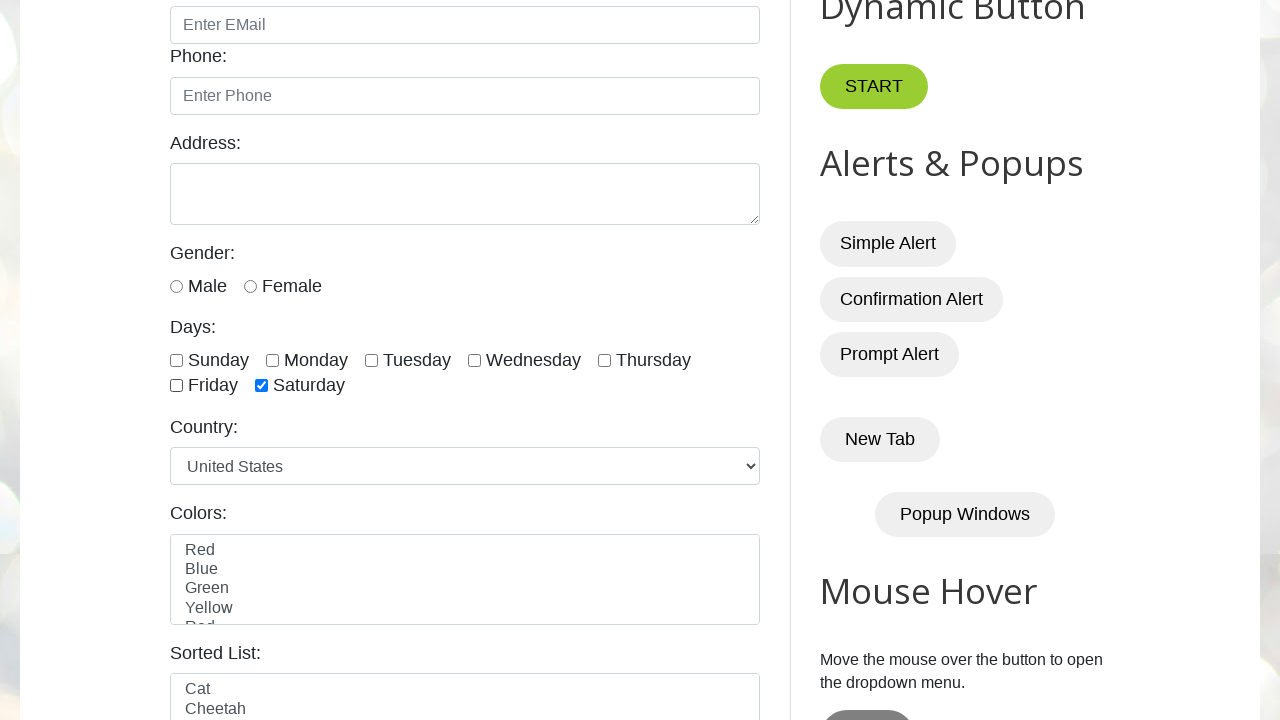

Unchecked checkbox 7 of 7 using alternate method at (262, 386) on (//input[contains(@class,'form-check') and @type='checkbox'])[7]
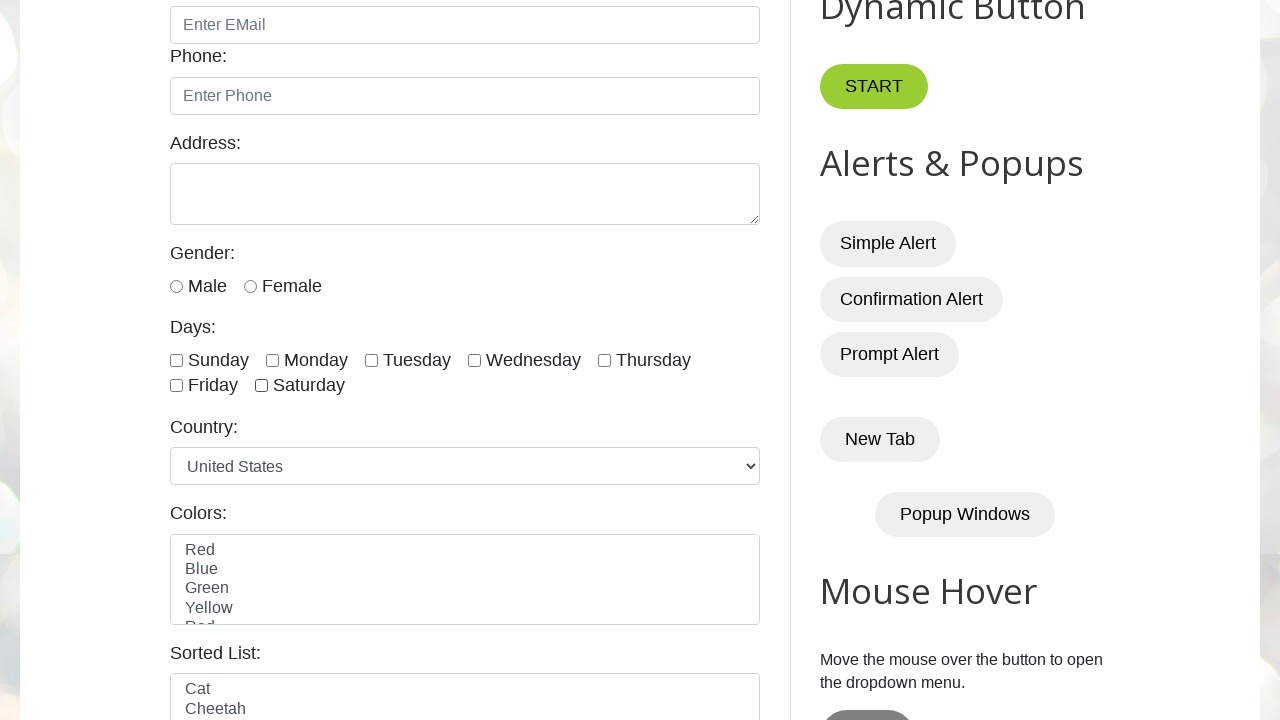

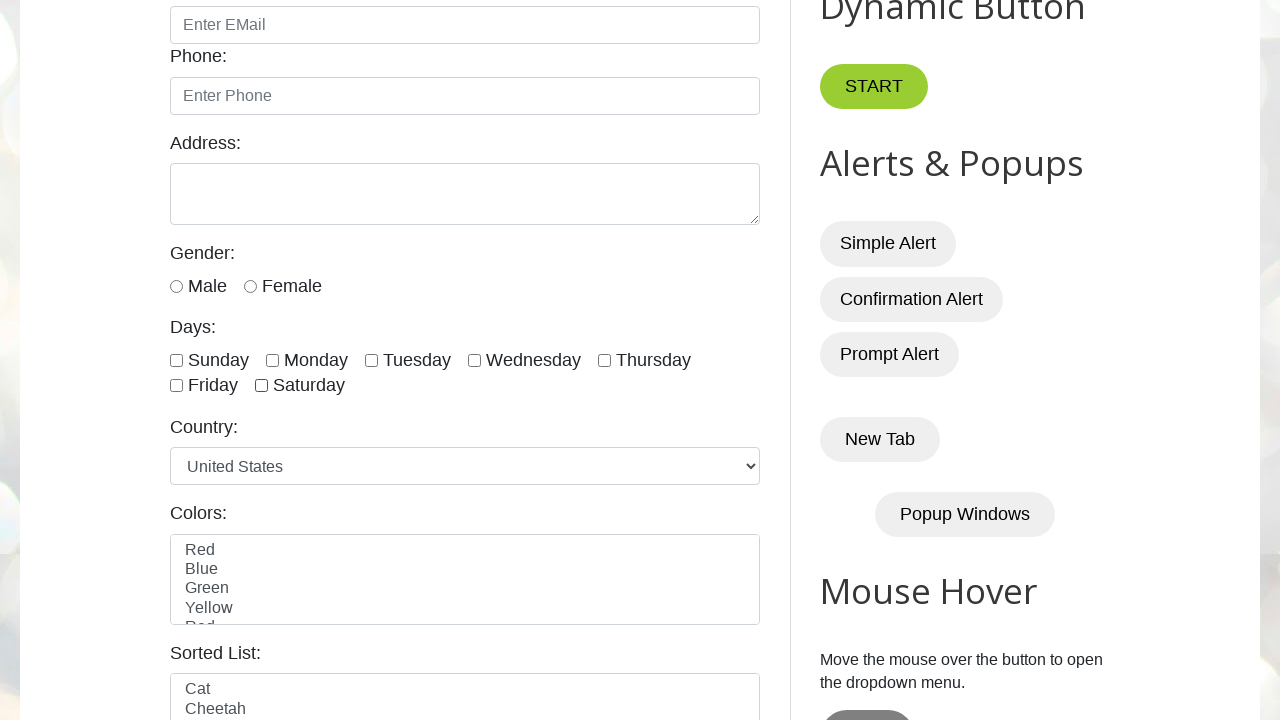